Tests iframe interaction by navigating to the iframe page and verifying content within the iframe is visible

Starting URL: https://the-internet.herokuapp.com/

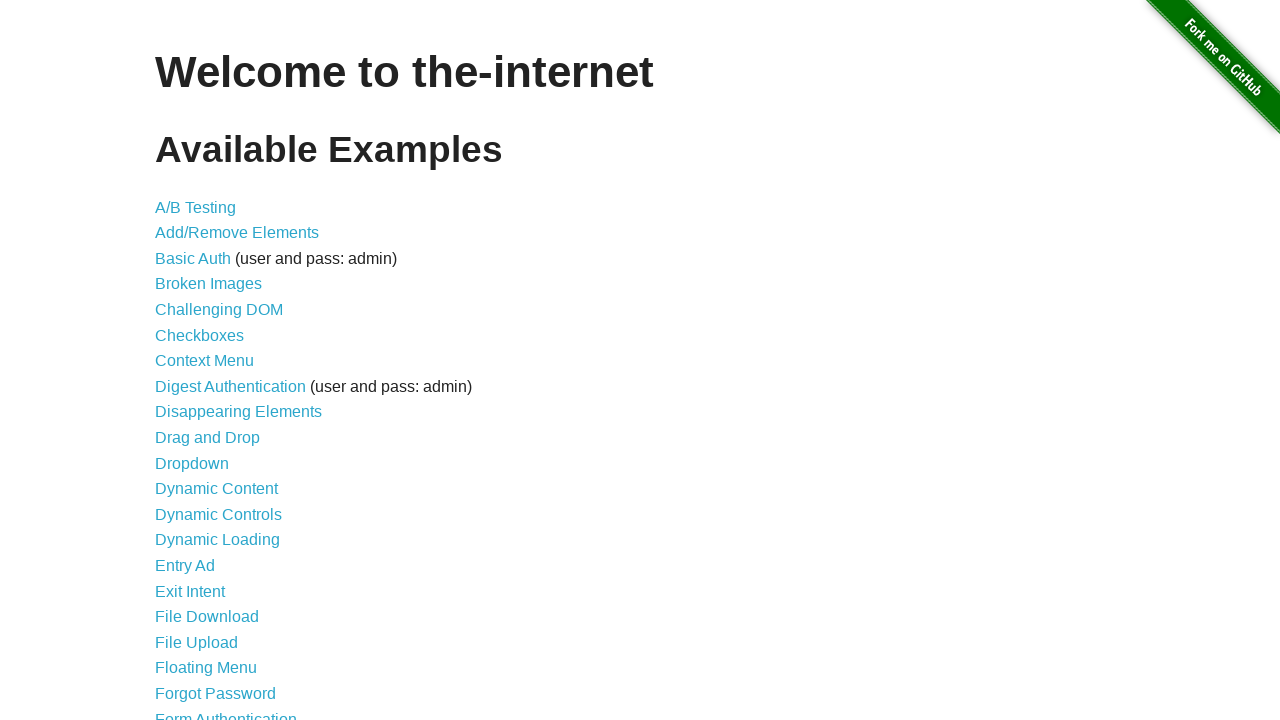

Clicked on Frames link at (182, 361) on [href='/frames']
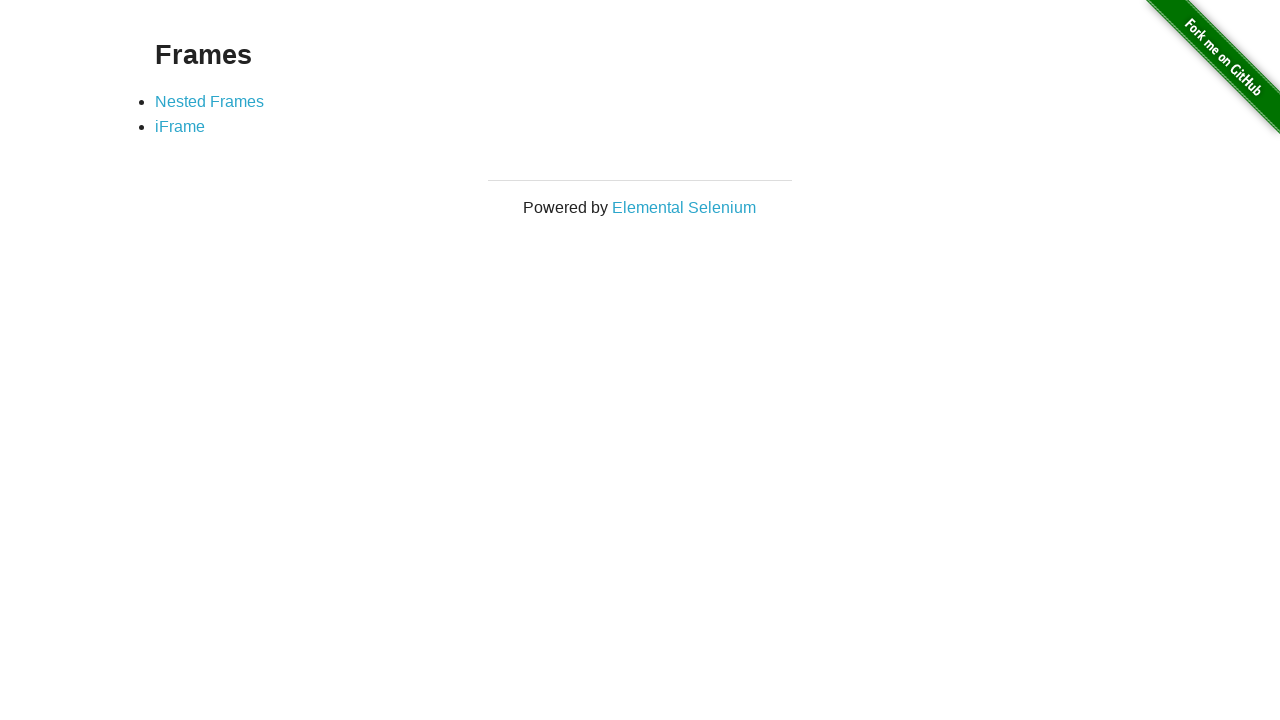

Clicked on iFrame link at (180, 127) on [href='/iframe']
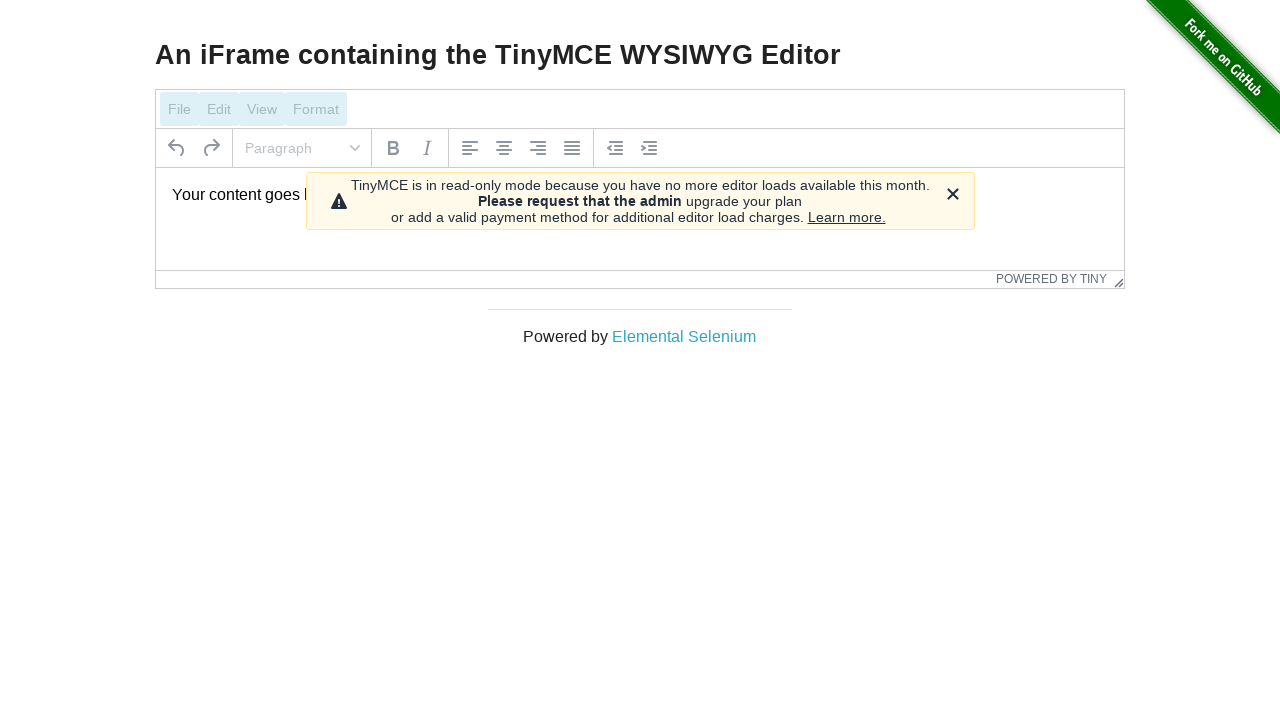

Located iframe element with id 'mce_0_ifr'
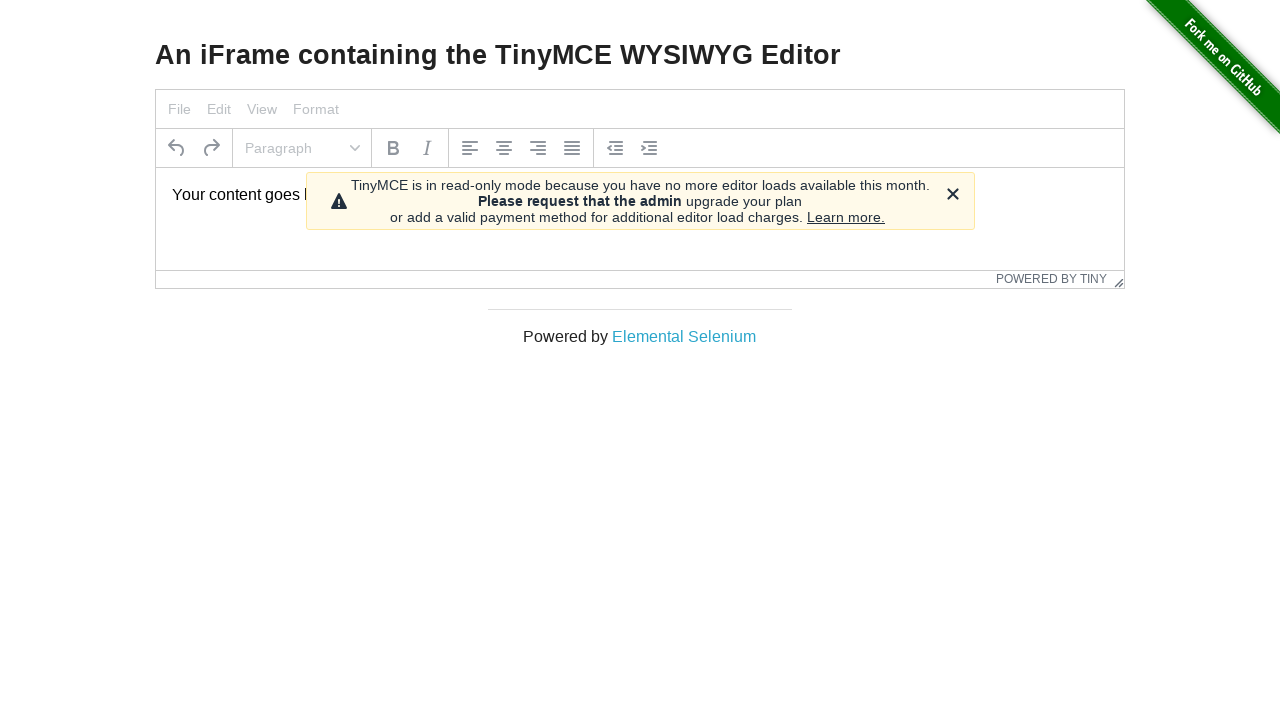

Verified iframe content is visible - paragraph element in tinymce editor loaded
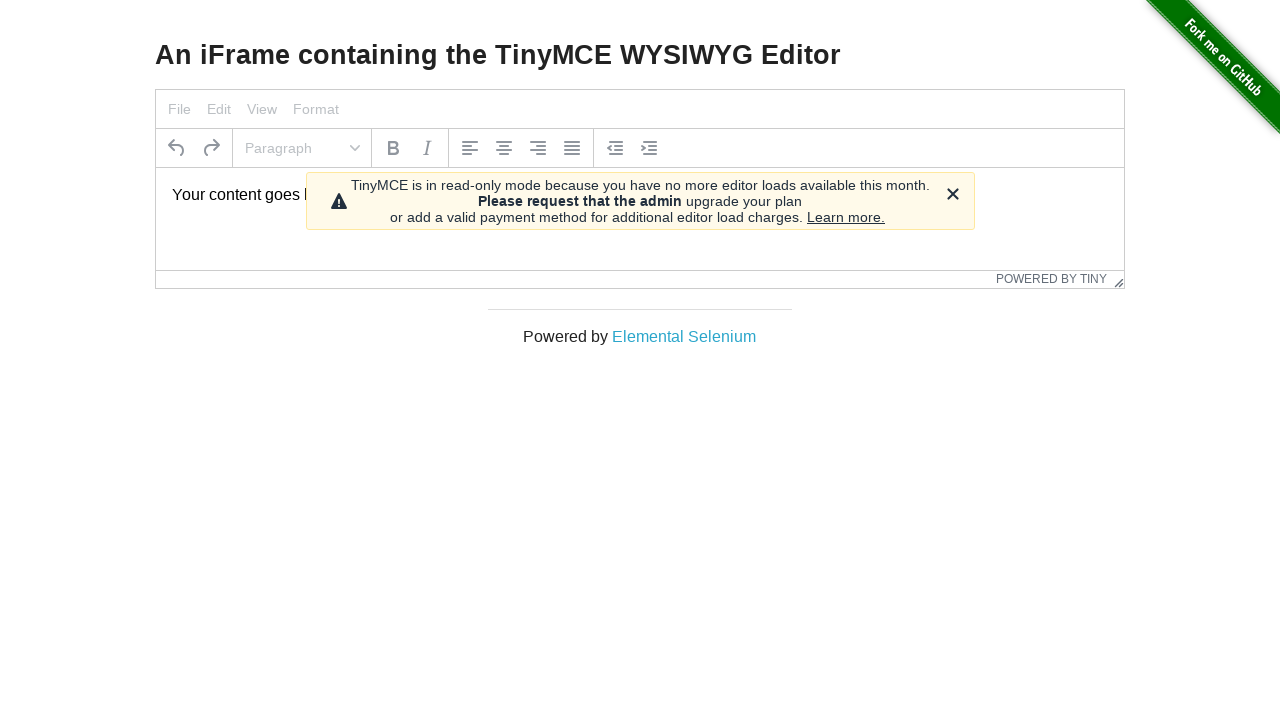

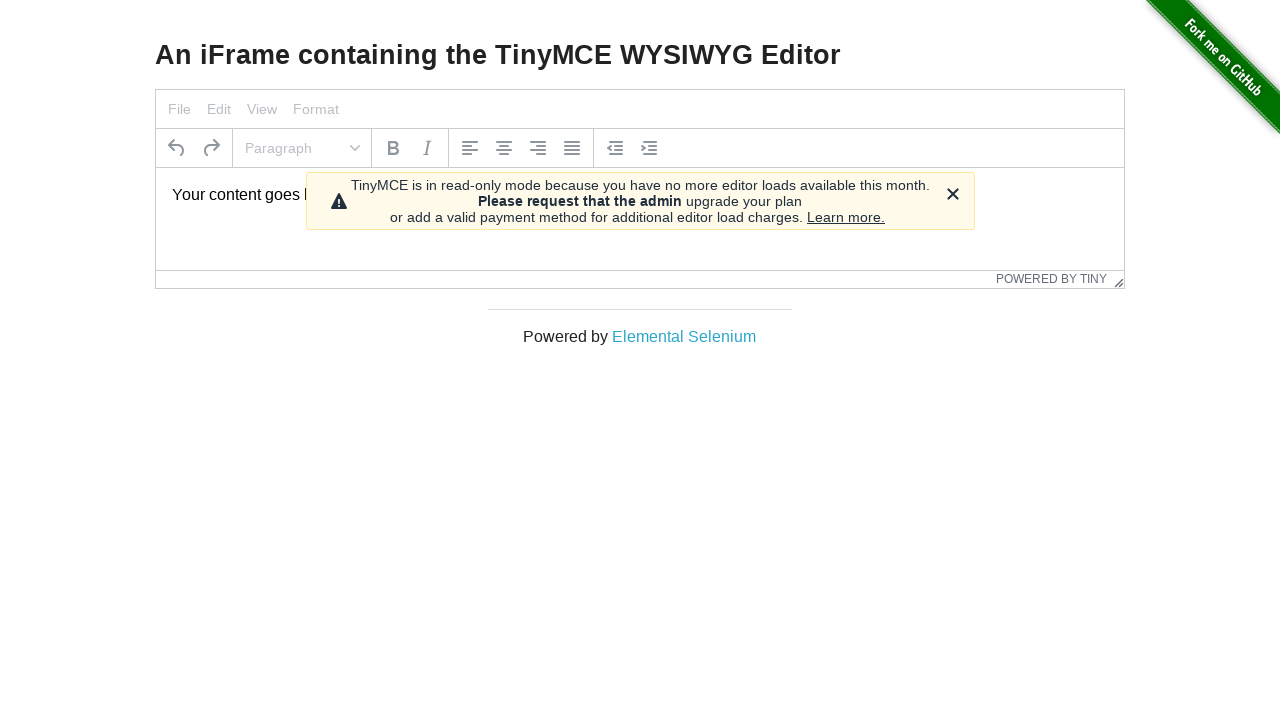